Uses the search functionality to find "click" documentation and verifies the result

Starting URL: https://webdriver.io

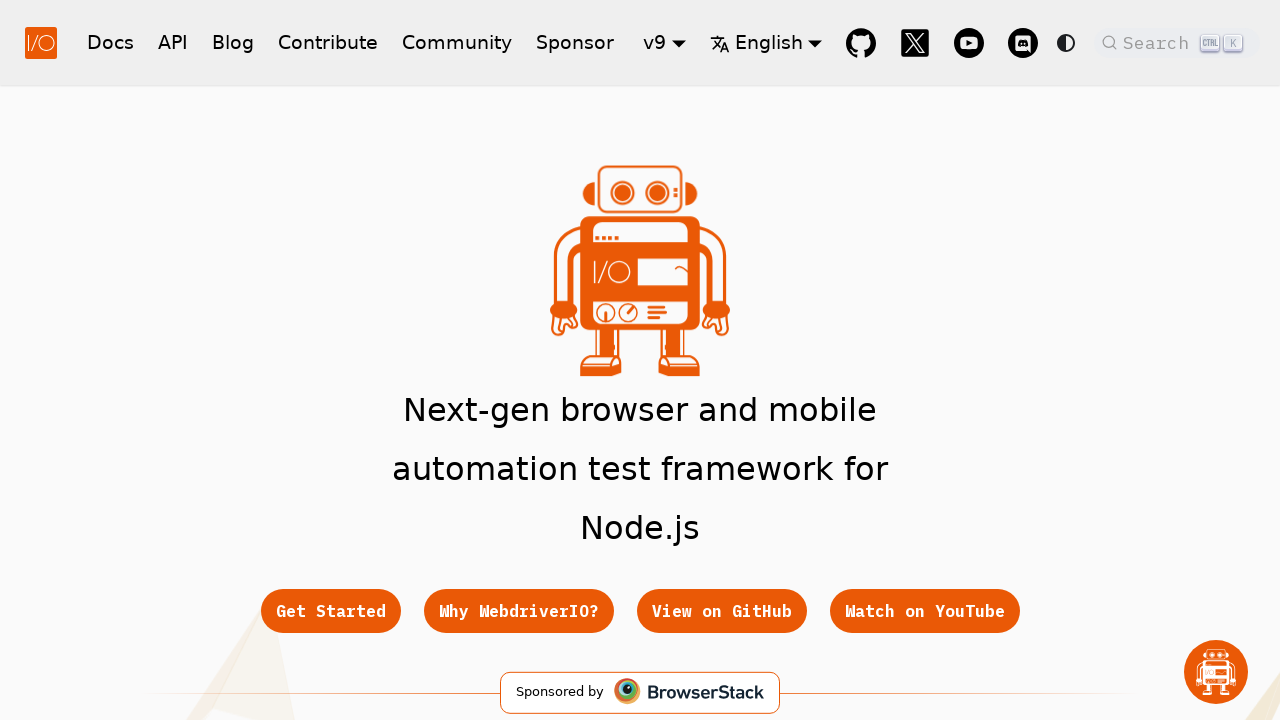

Clicked search button in header at (1177, 42) on button.DocSearch
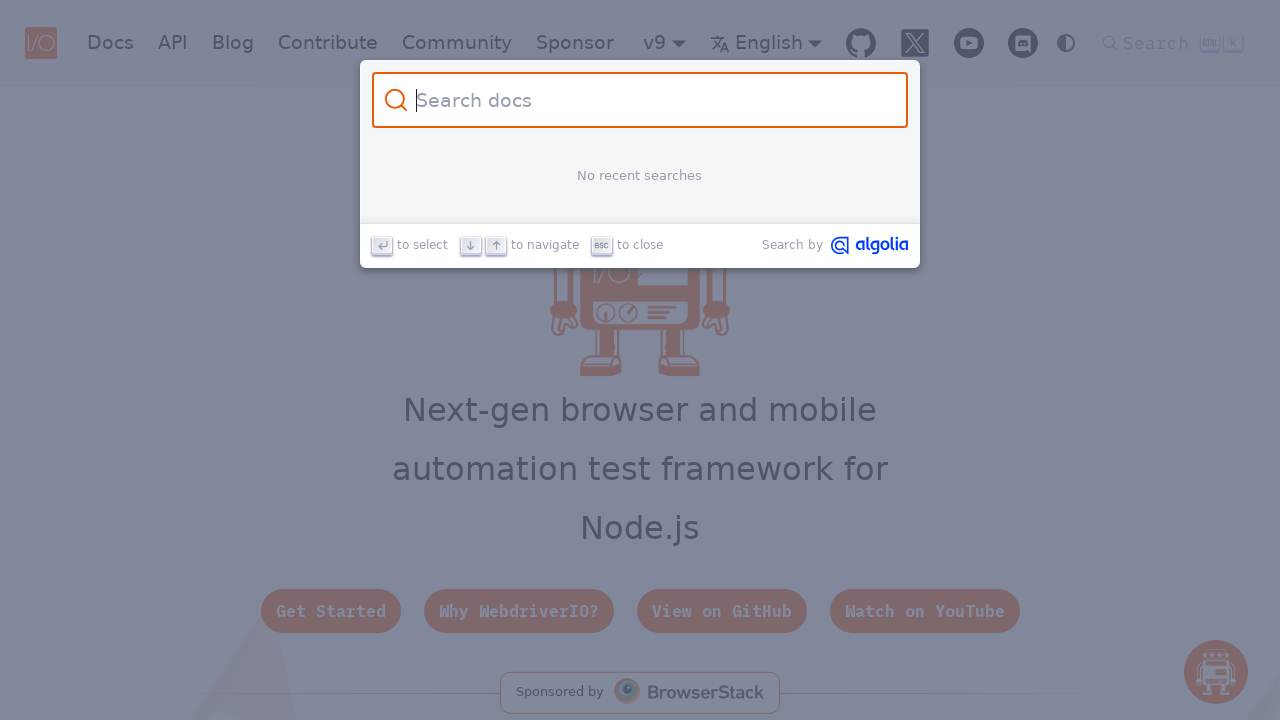

Filled search input with 'click' on .DocSearch-Input
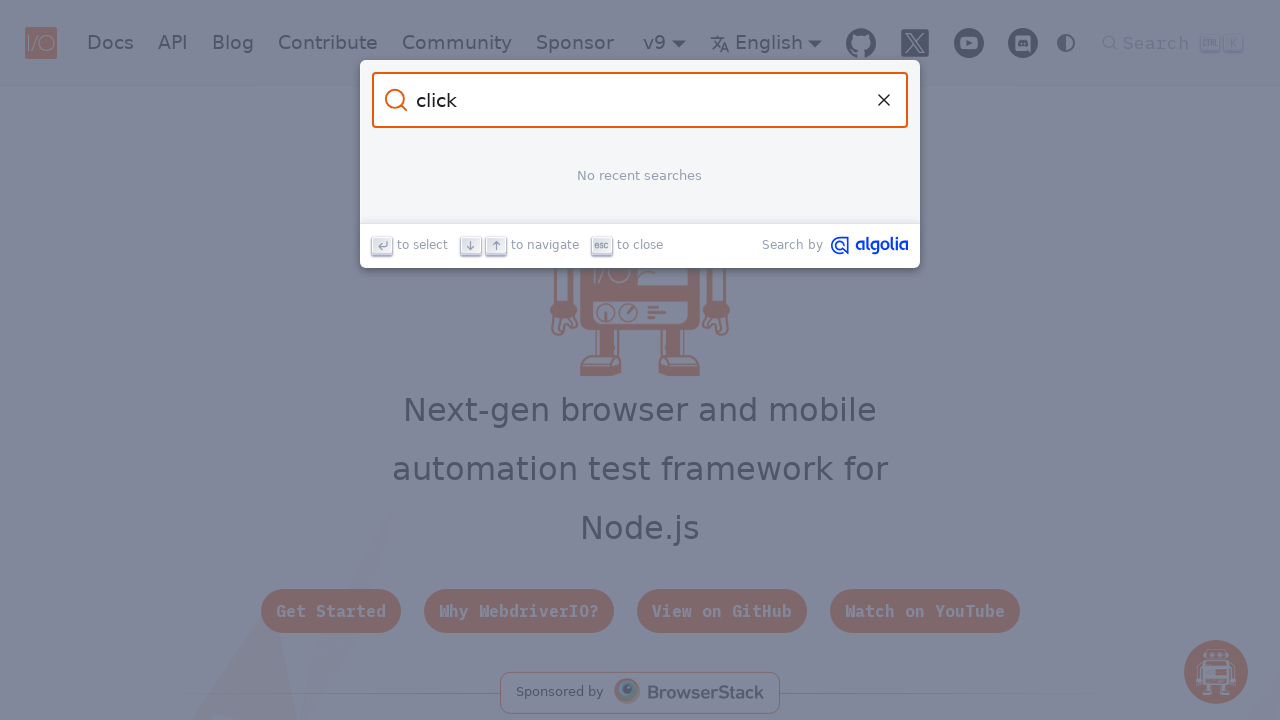

Clicked first search result for 'click' documentation at (640, 196) on .DocSearch-Hit a
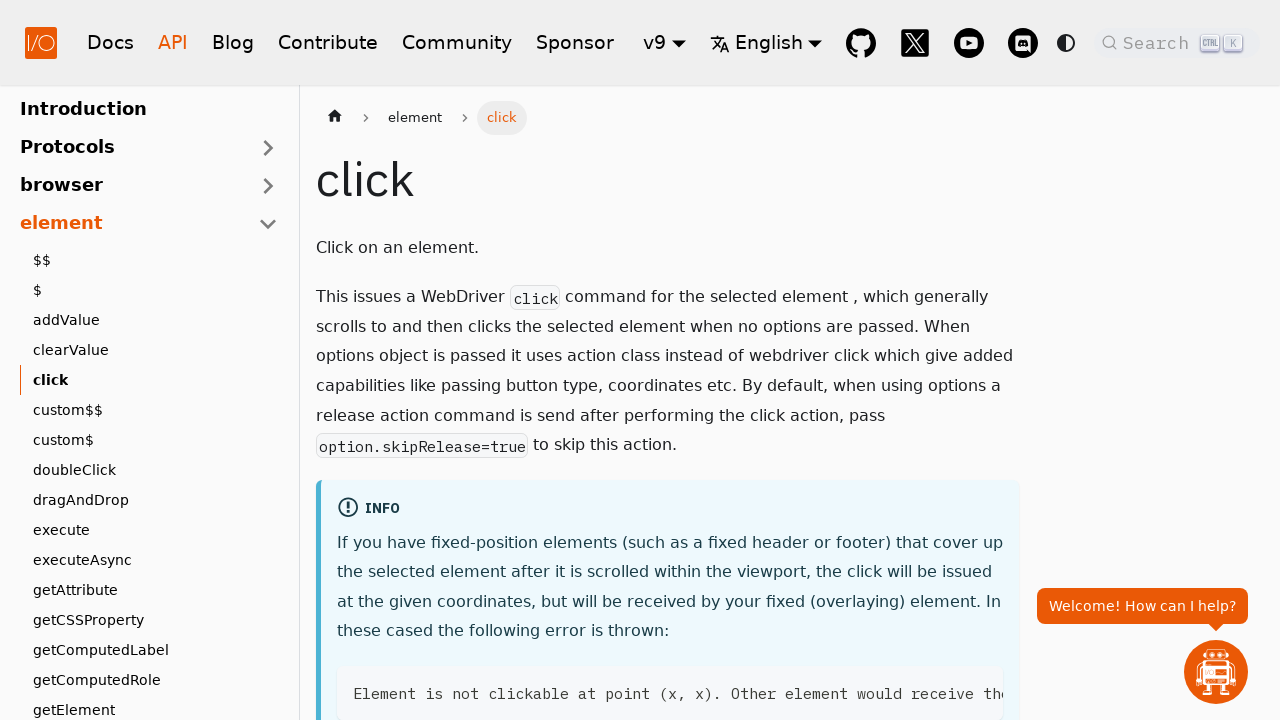

Verified 'click' documentation page loaded with heading visible
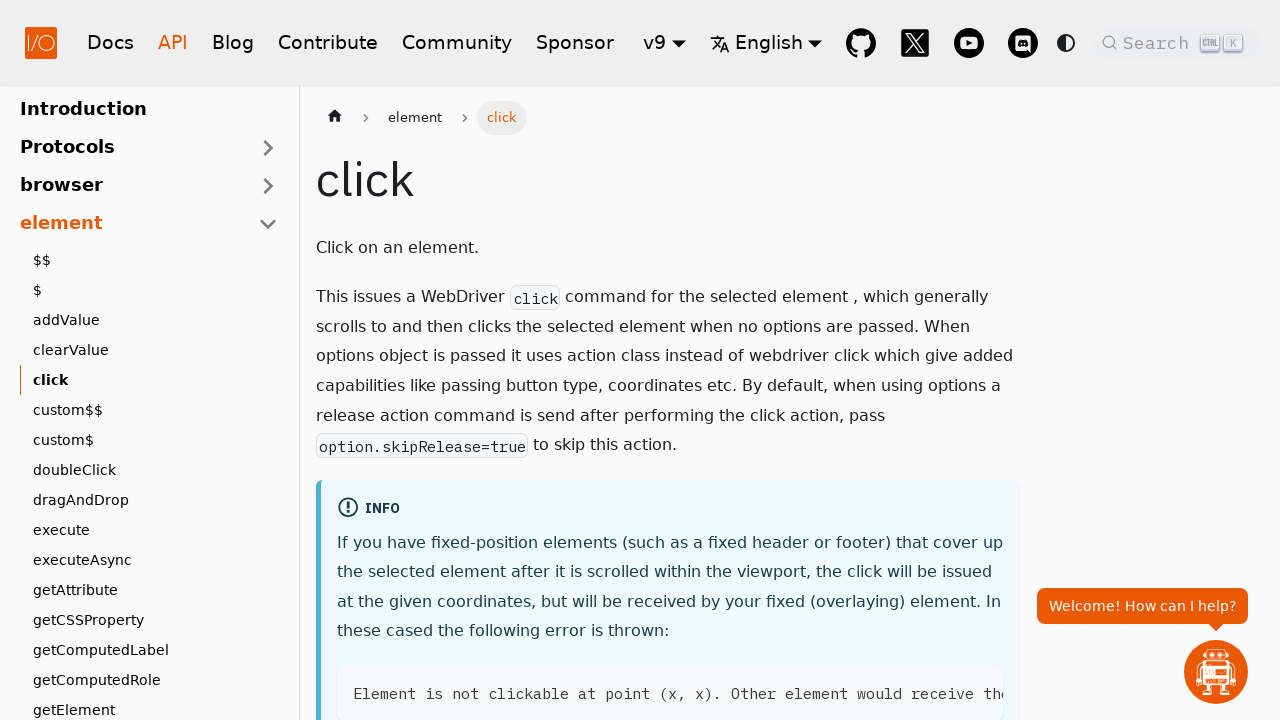

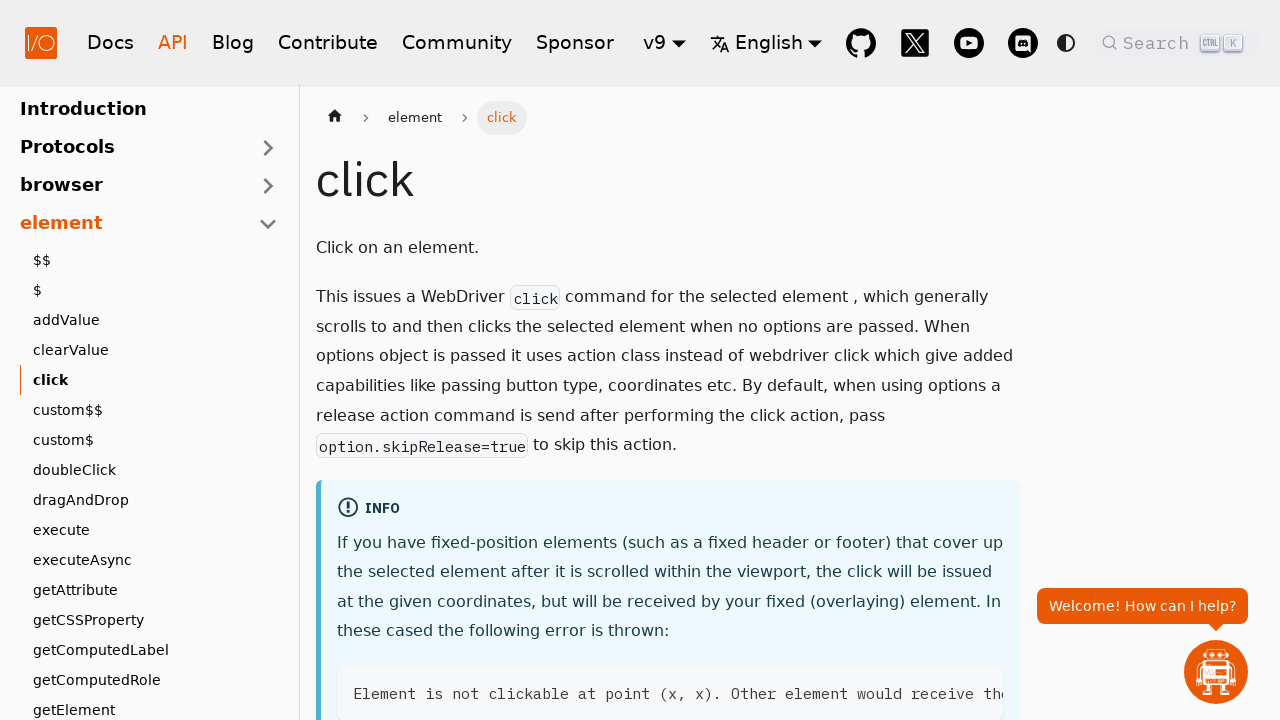